Navigates to the Send Mail & Packages section from the USPS homepage and verifies the page title

Starting URL: https://www.usps.com/

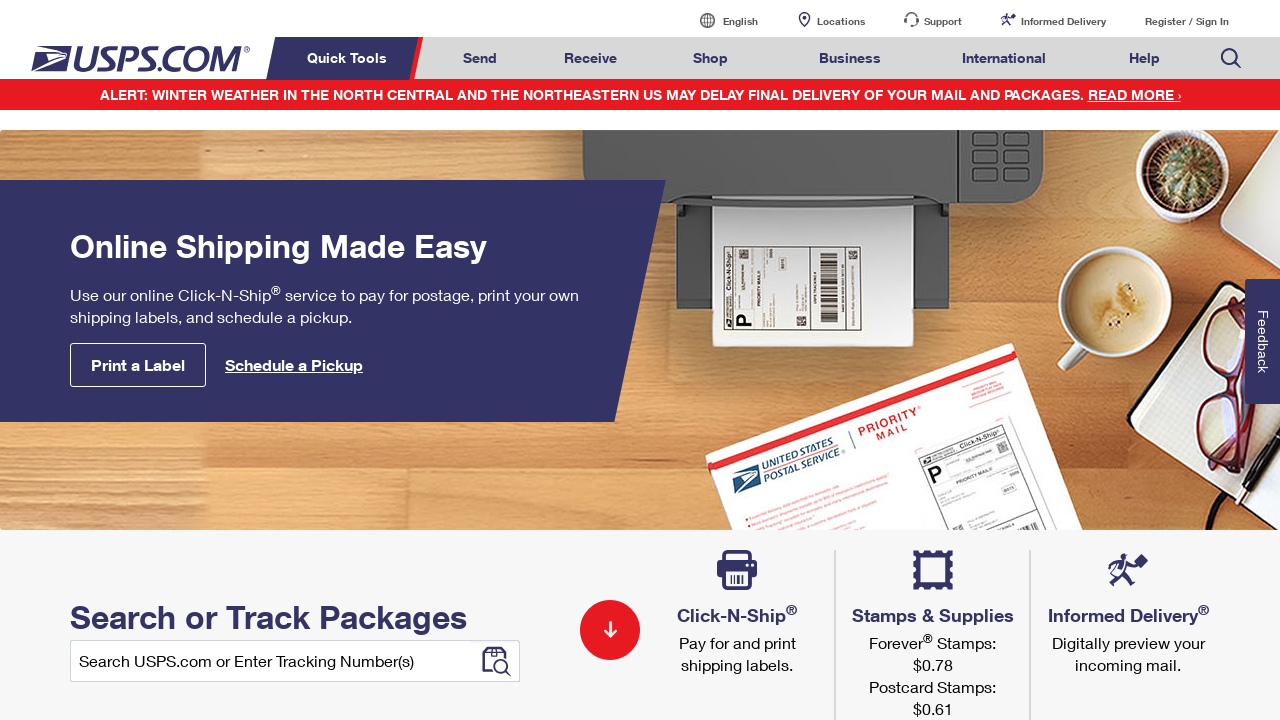

Clicked on Send Mail & Packages link at (480, 58) on a#mail-ship-width
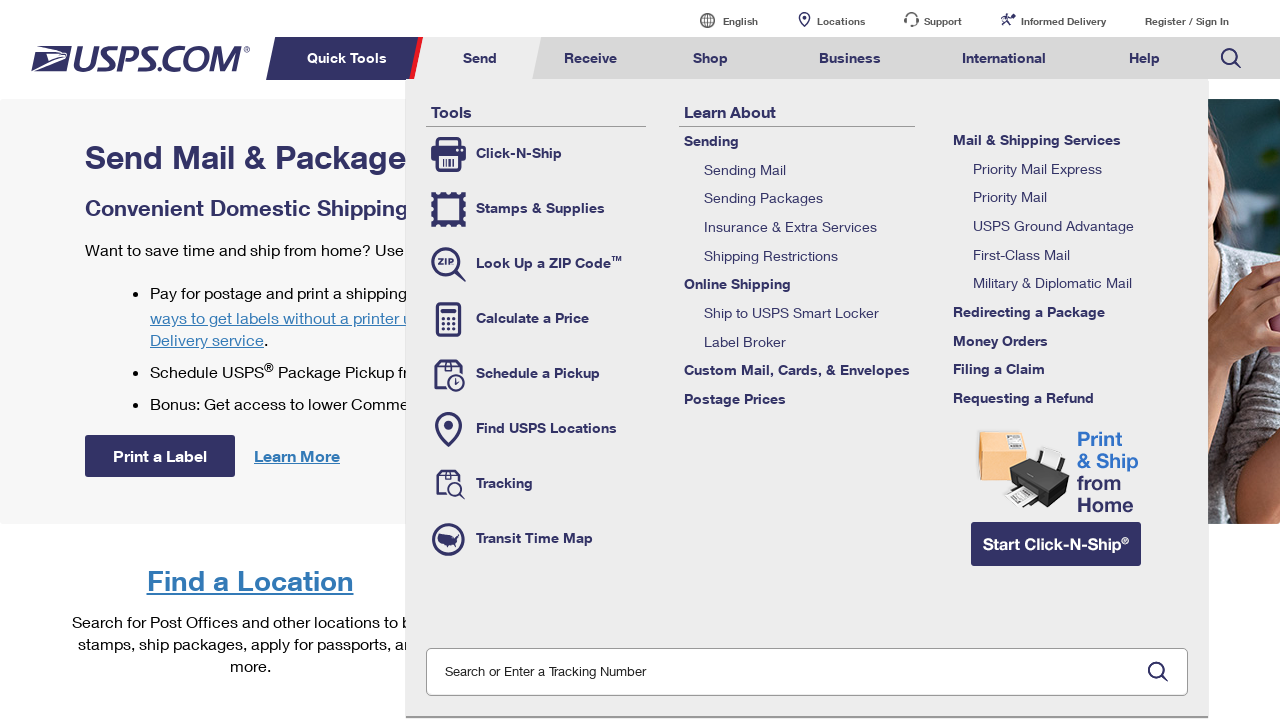

Verified page title is 'Send Mail & Packages | USPS'
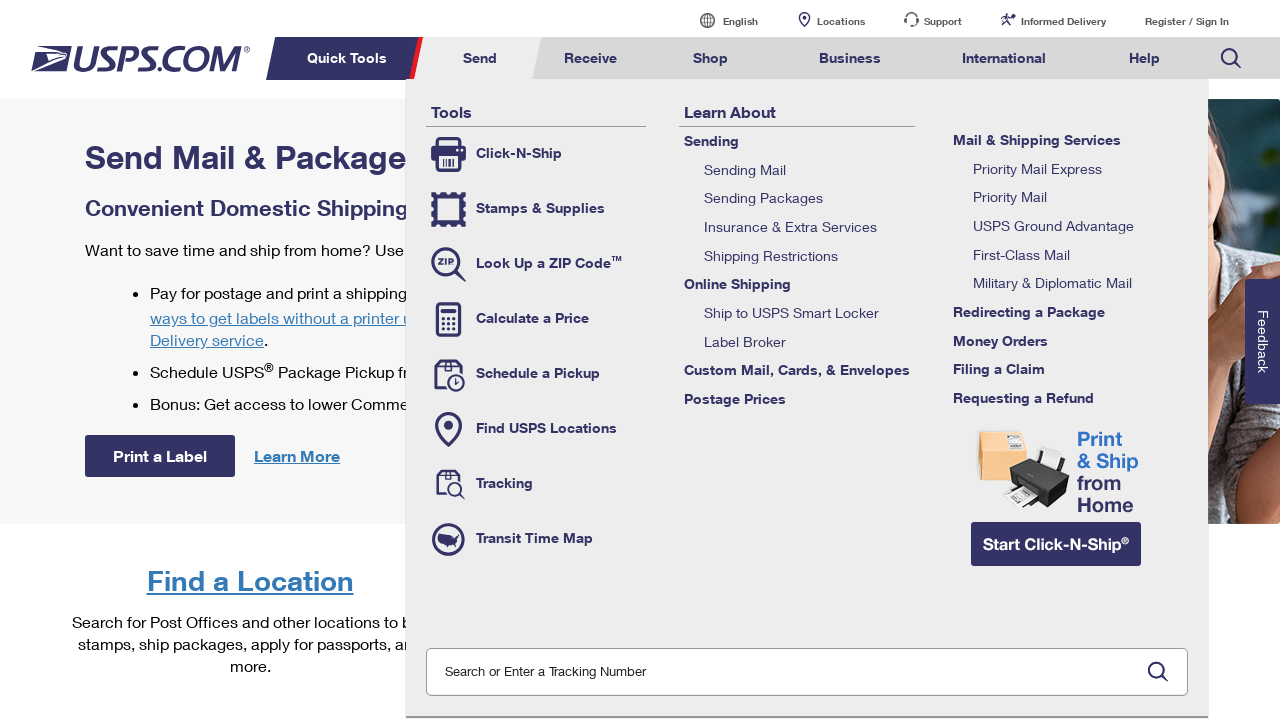

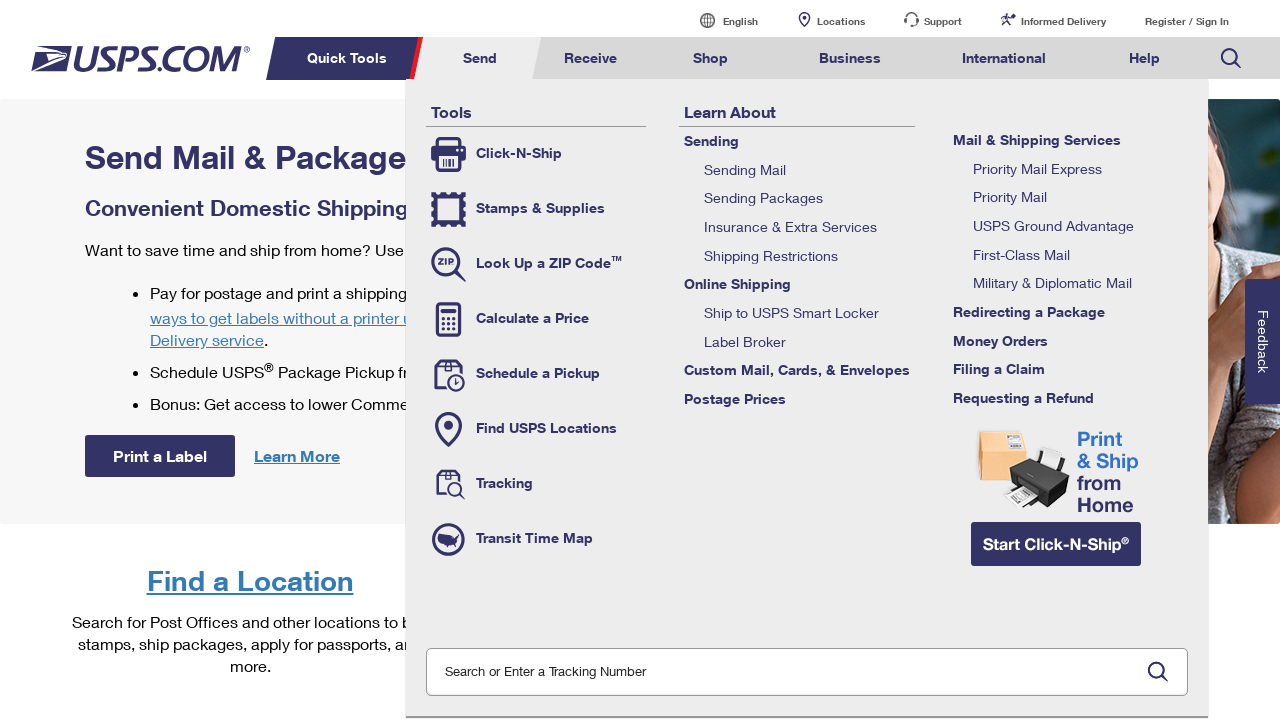